Tests explicit wait functionality by waiting for a price element to display "$100", then clicking a button, reading a displayed value, calculating a mathematical result, and submitting the answer.

Starting URL: http://suninjuly.github.io/explicit_wait2.html

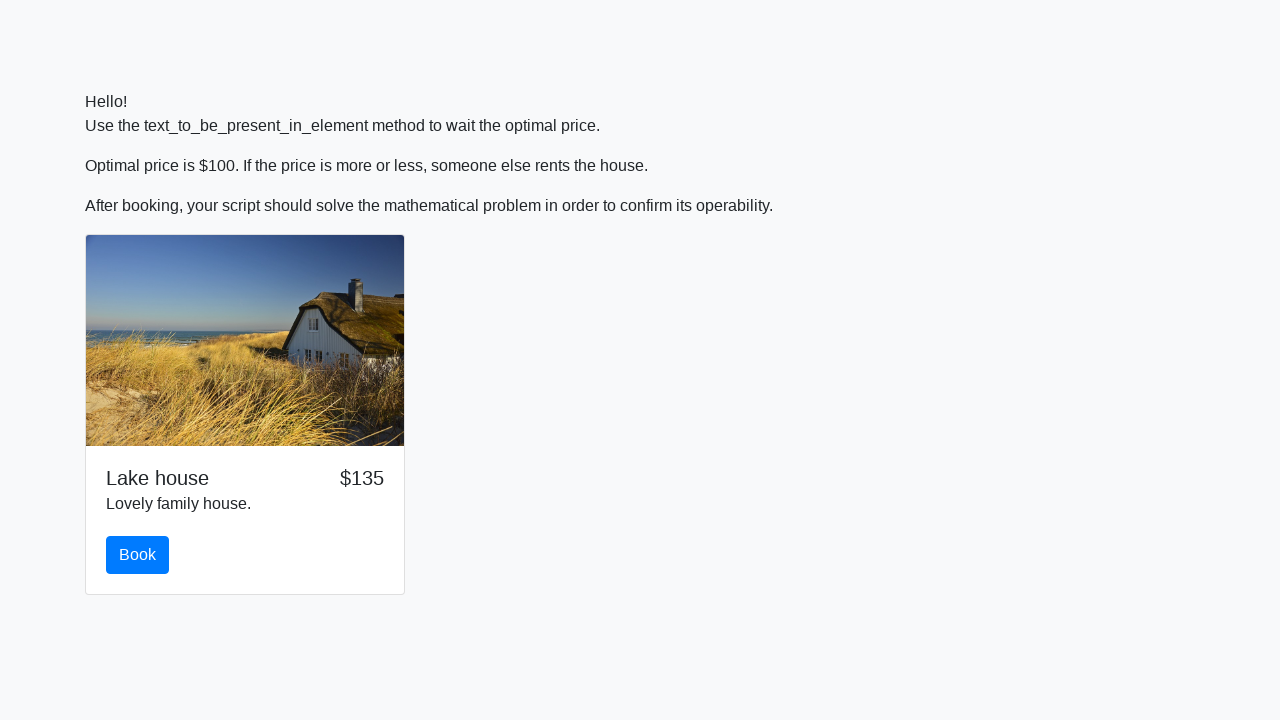

Waited for price element to display '$100'
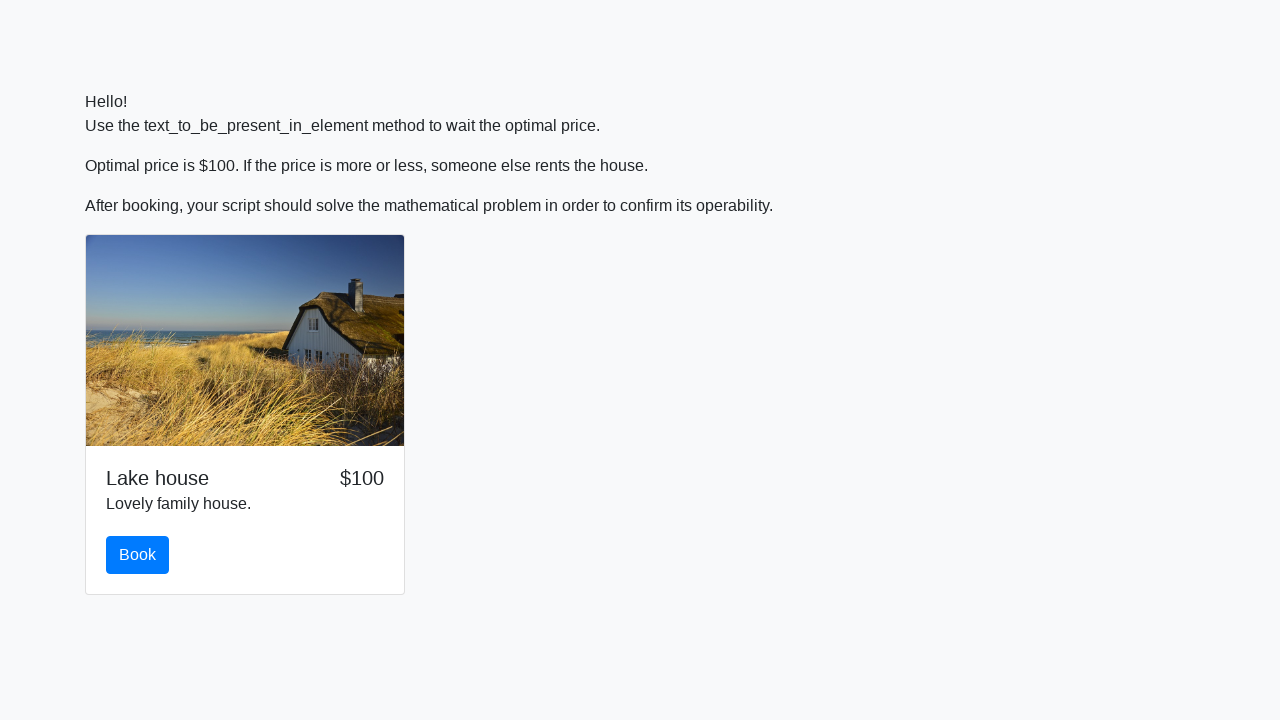

Clicked the primary button at (138, 555) on .btn-primary
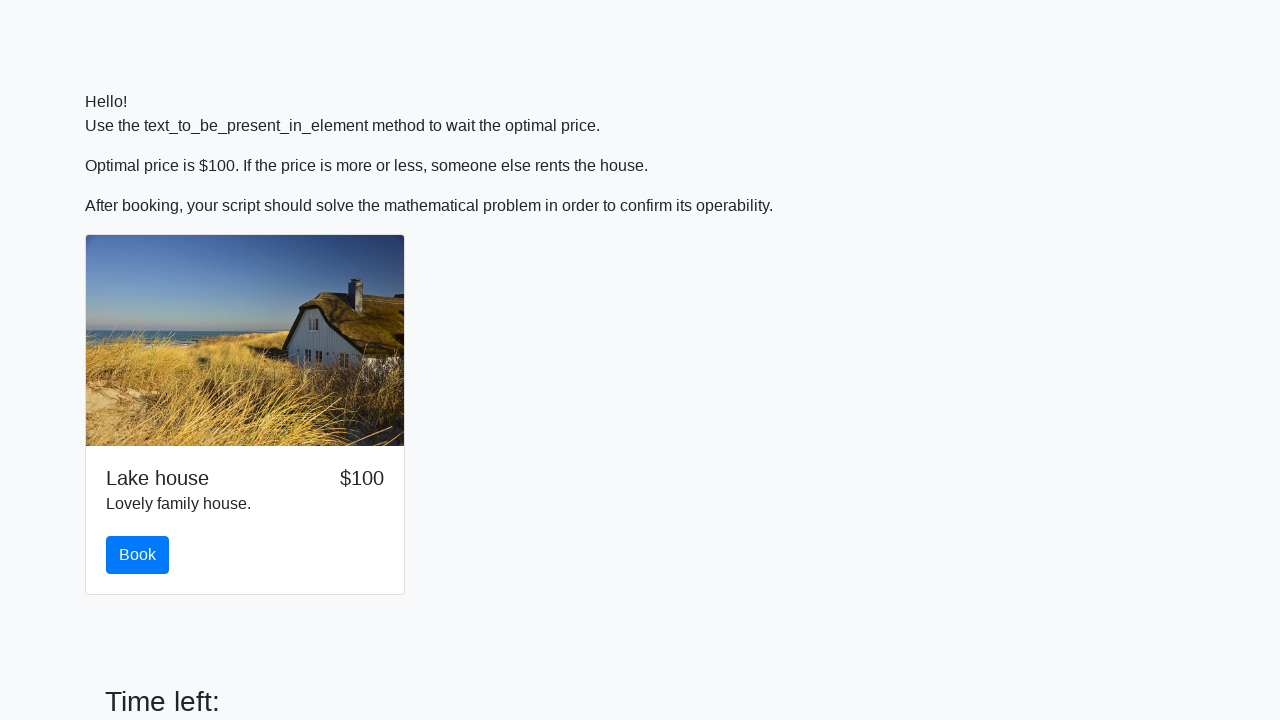

Retrieved input value: 451
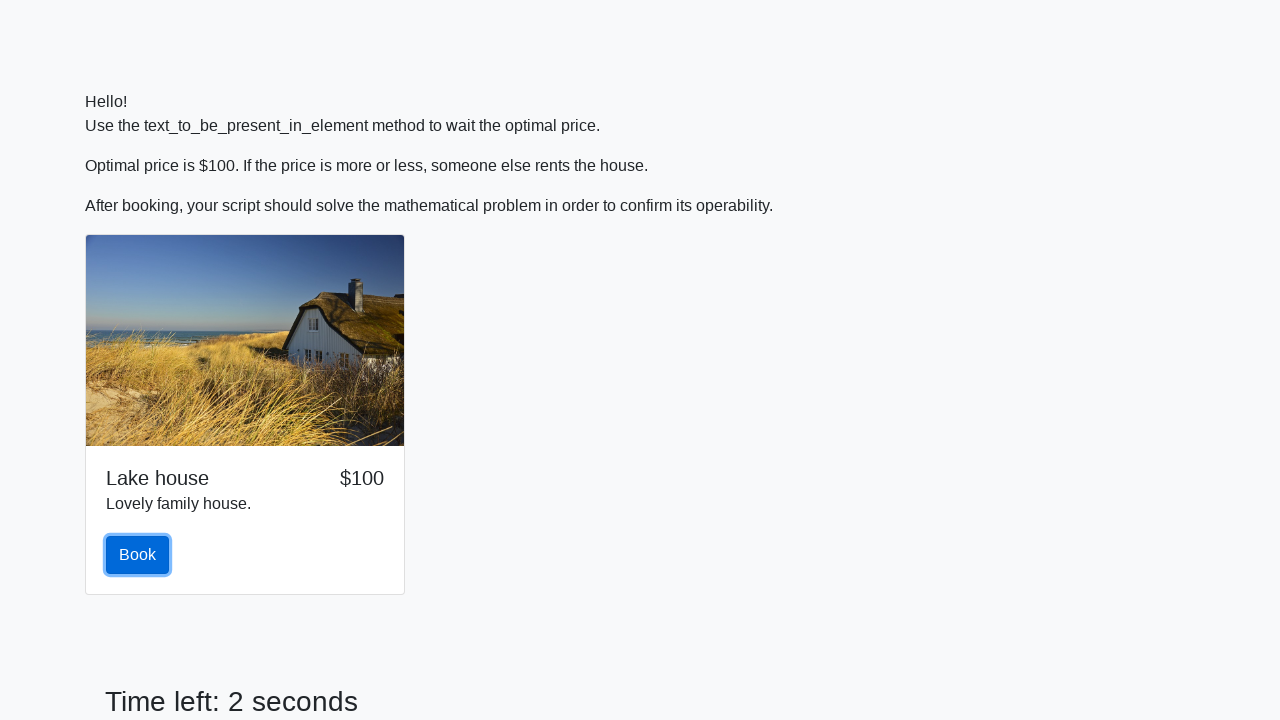

Calculated mathematical result: 2.4683526919948813
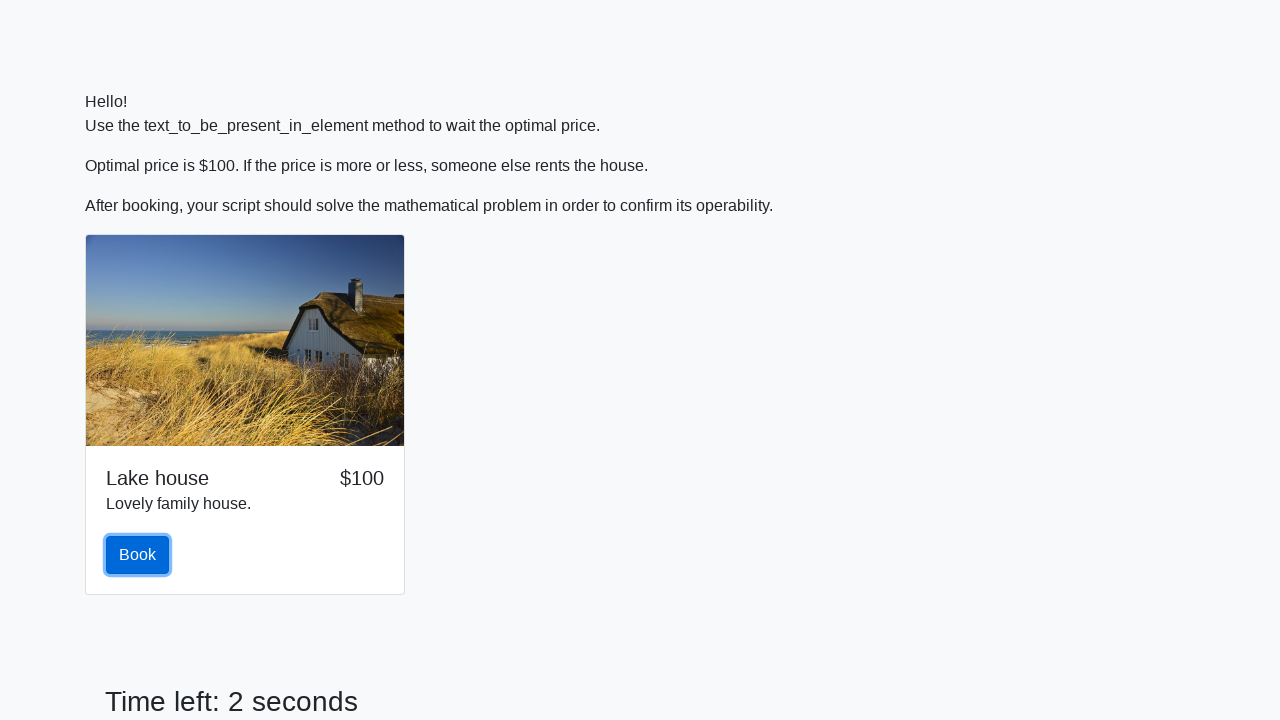

Filled answer field with calculated value: 2.4683526919948813 on #answer
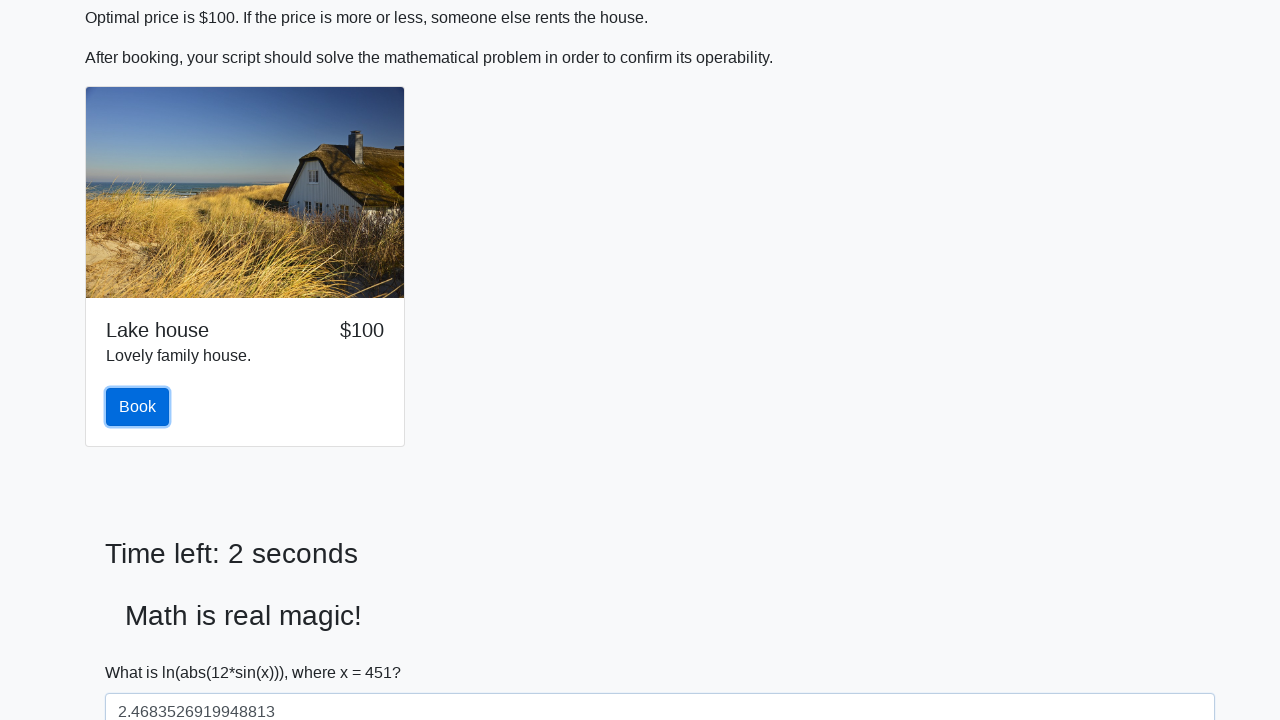

Clicked the solve button to submit answer at (143, 651) on #solve
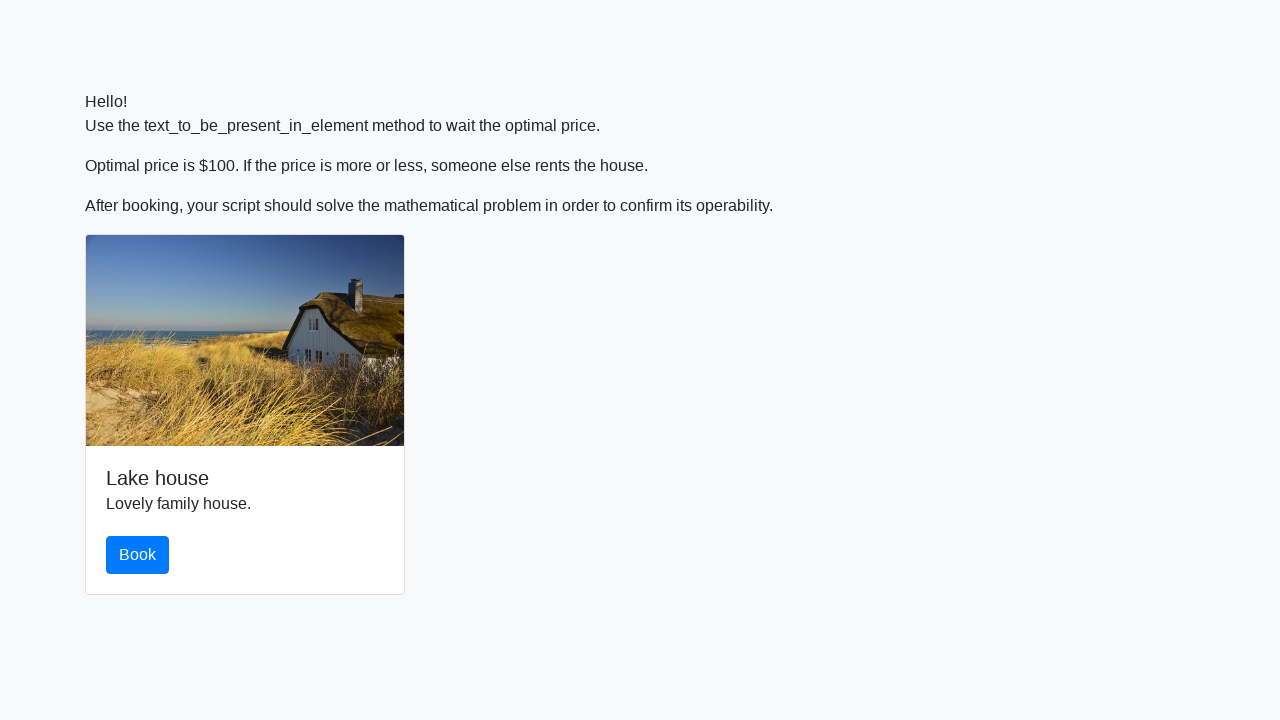

Waited 2 seconds for result to display
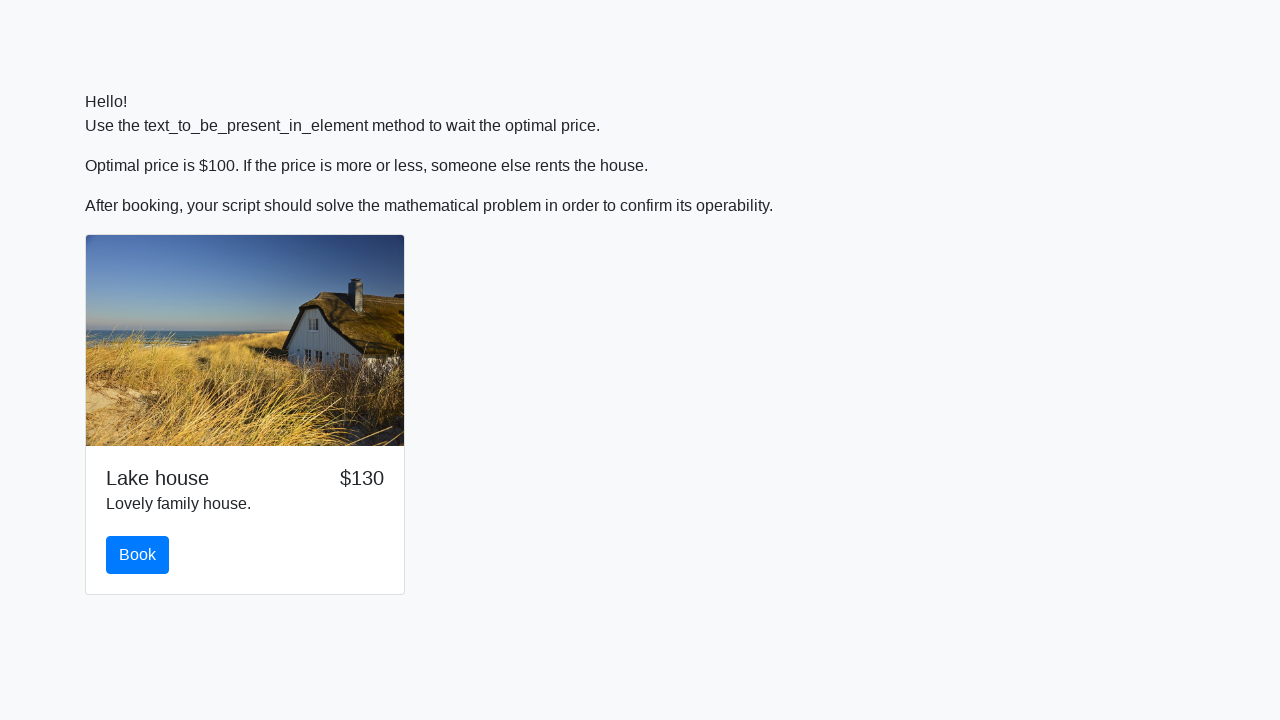

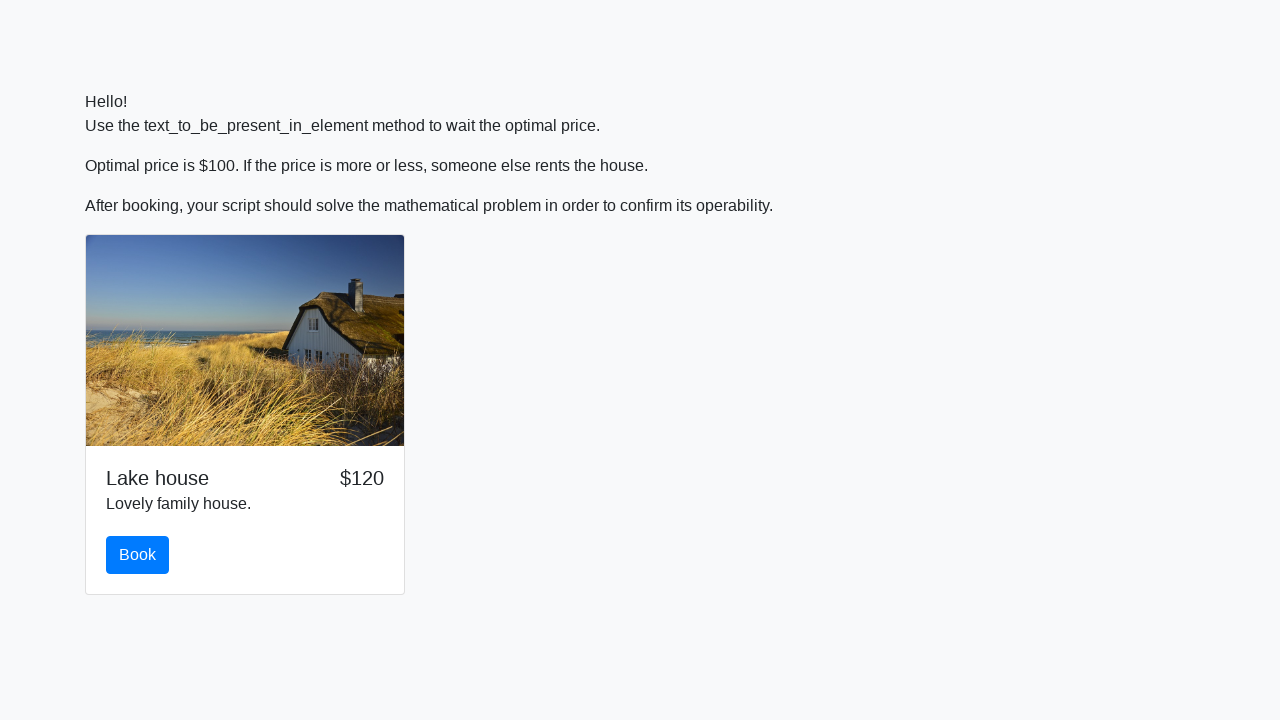